Tests a web form by entering text in an input field and submitting the form

Starting URL: https://www.selenium.dev/selenium/web/web-form.html

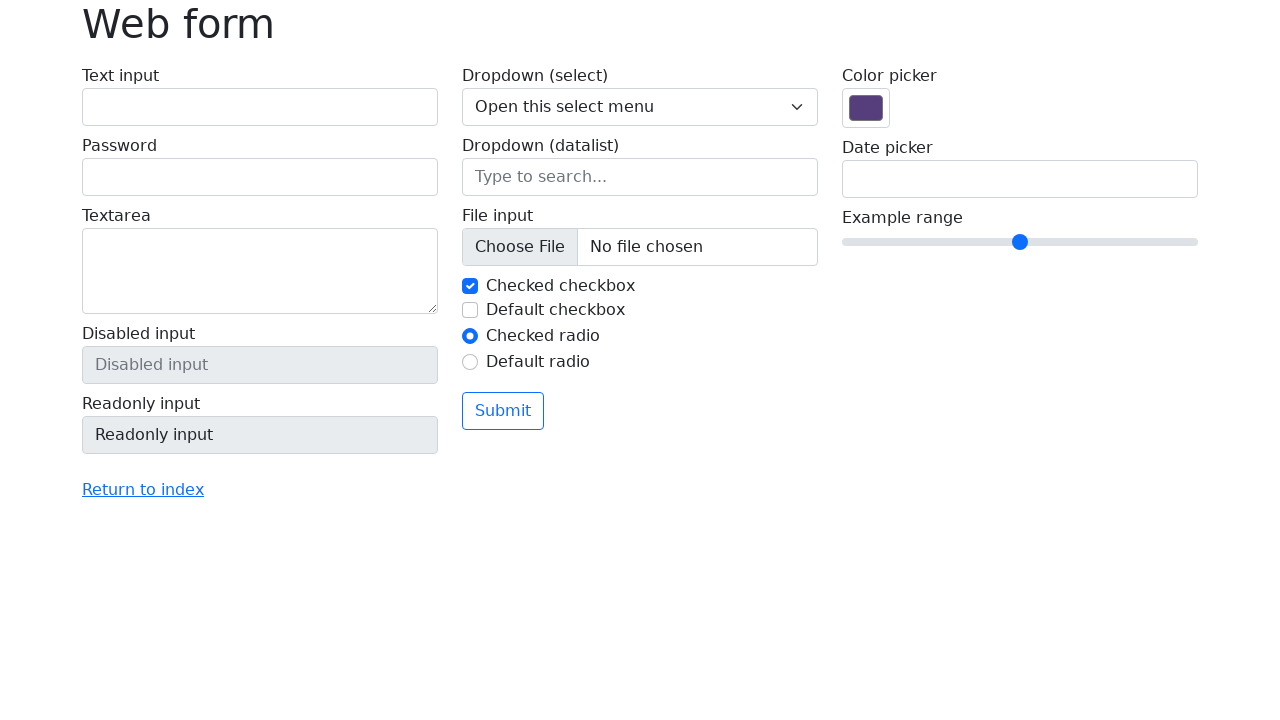

Clicked on text input field at (260, 107) on #my-text-id
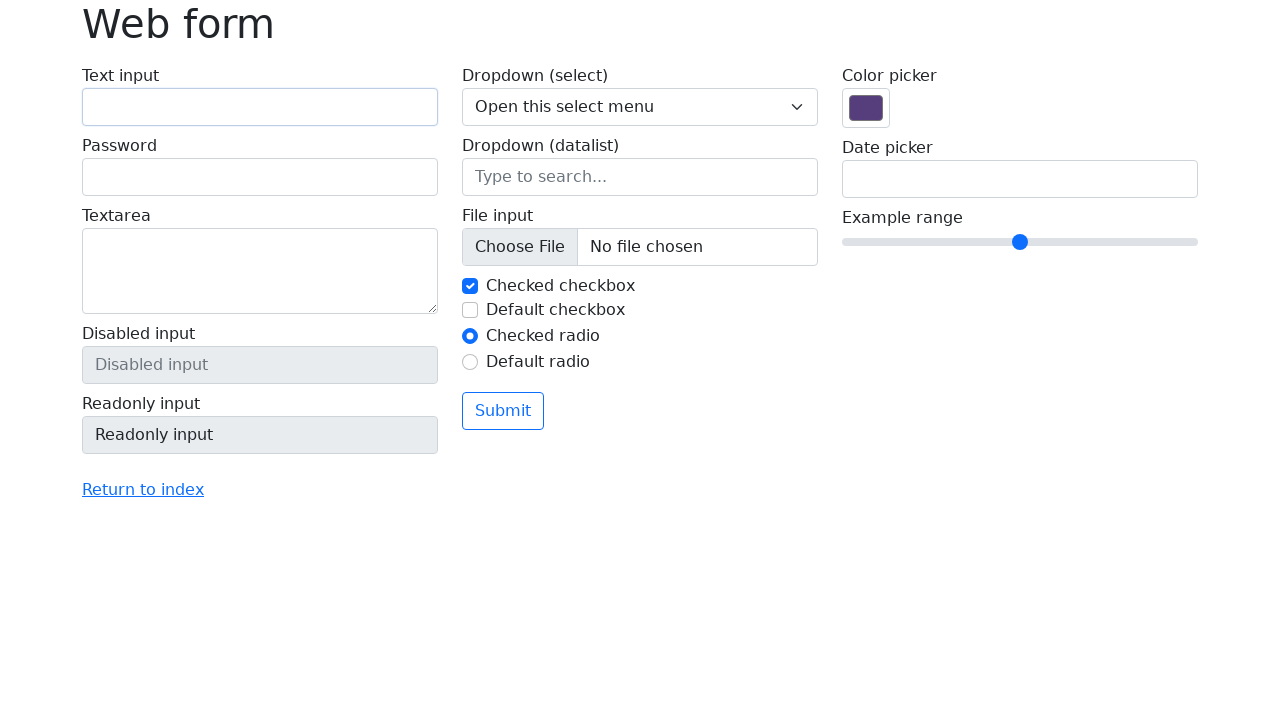

Entered 'Selenium' in text input field on #my-text-id
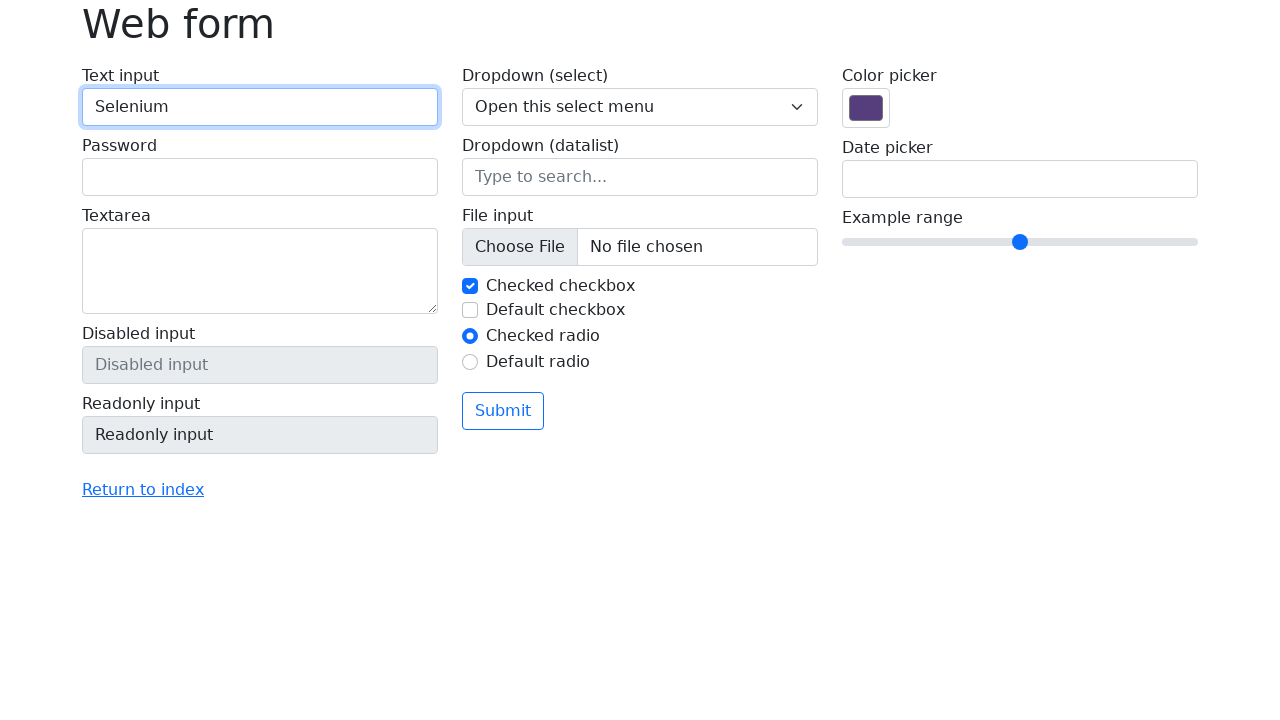

Clicked submit button to submit the form at (503, 411) on button[type='submit']
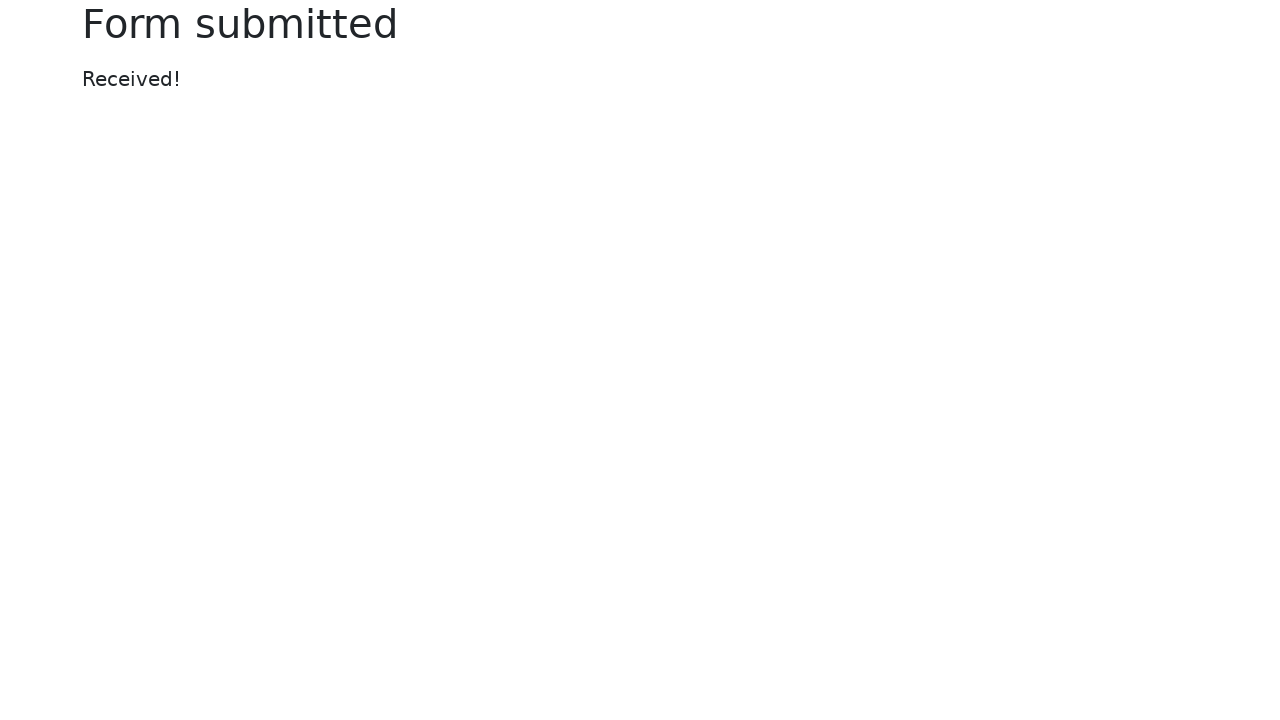

Success message appeared after form submission
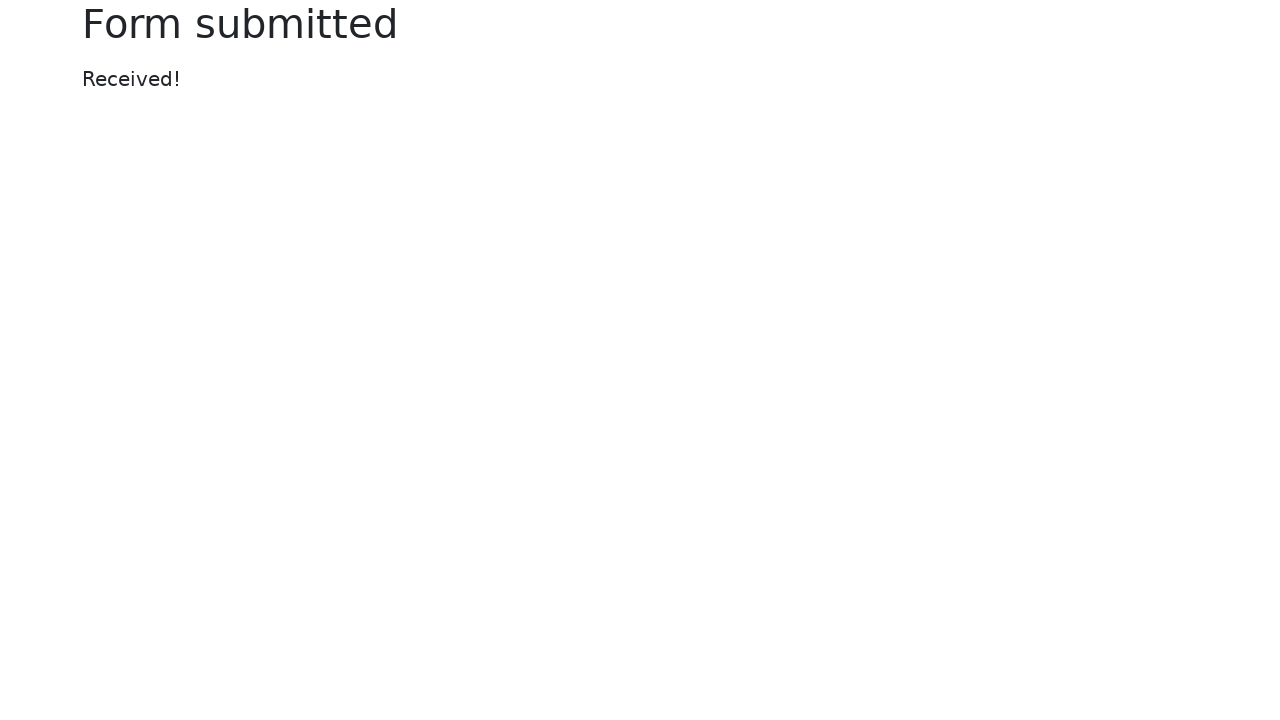

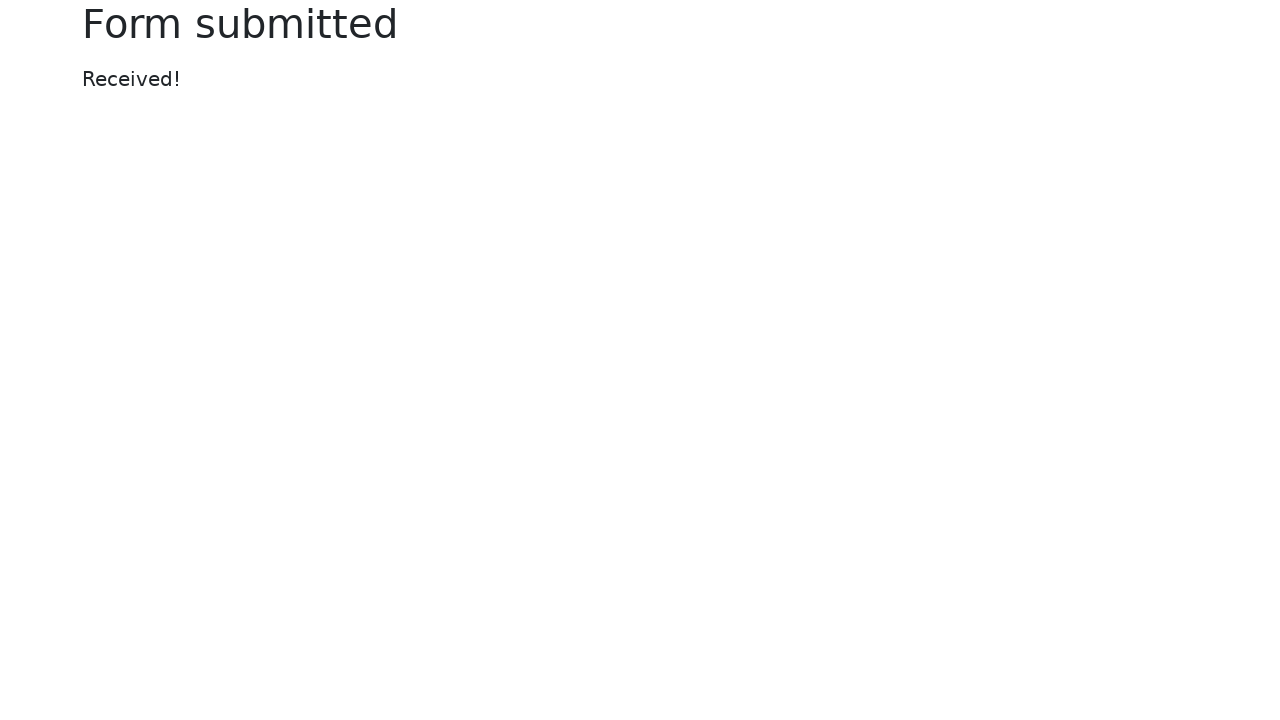